Tests dynamic element visibility by waiting for a button that appears after 5 seconds and verifying its text content

Starting URL: https://demoqa.com/dynamic-properties

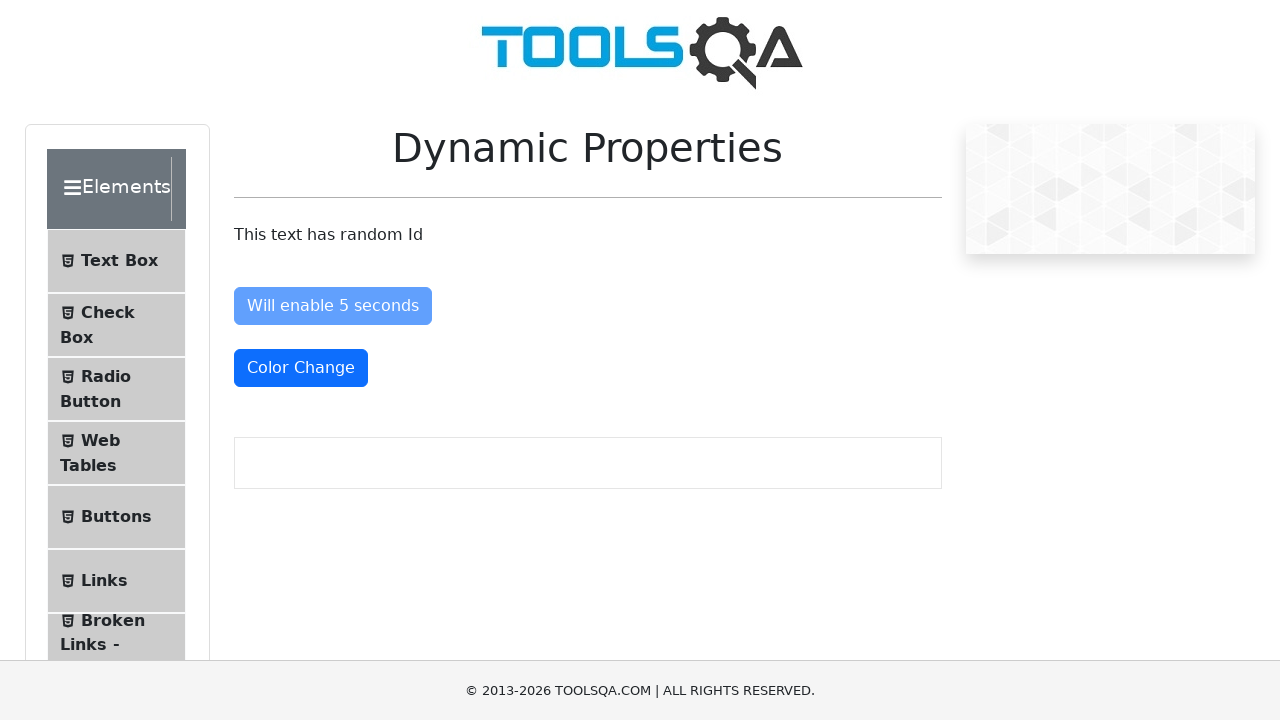

Navigated to DemoQA dynamic properties test page
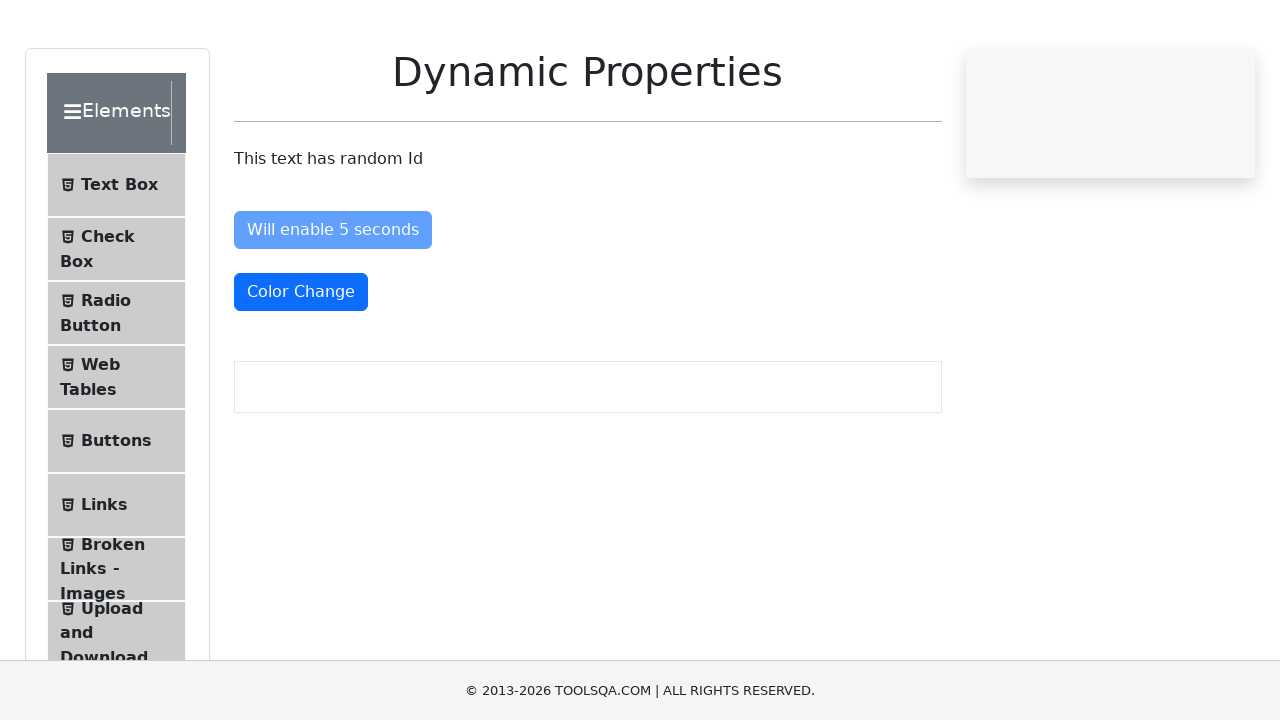

Waited for button with id 'visibleAfter' to become visible (appeared after 5 seconds)
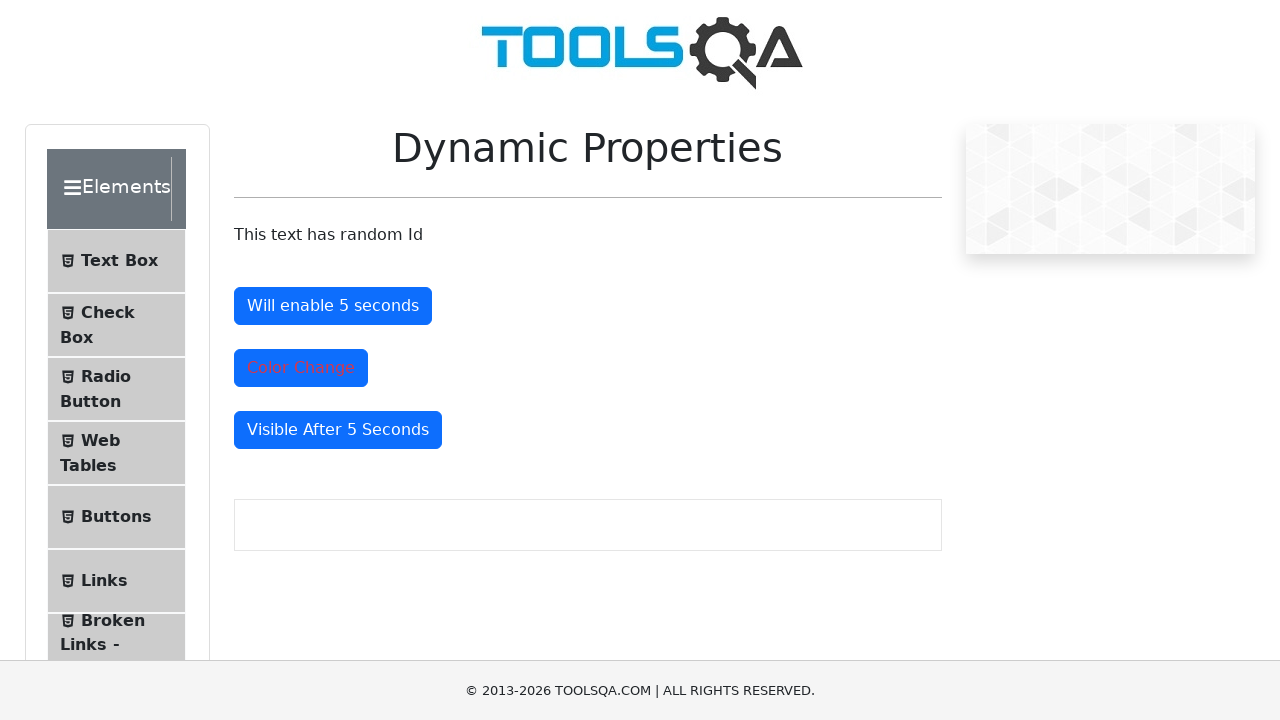

Retrieved text content from the visible button
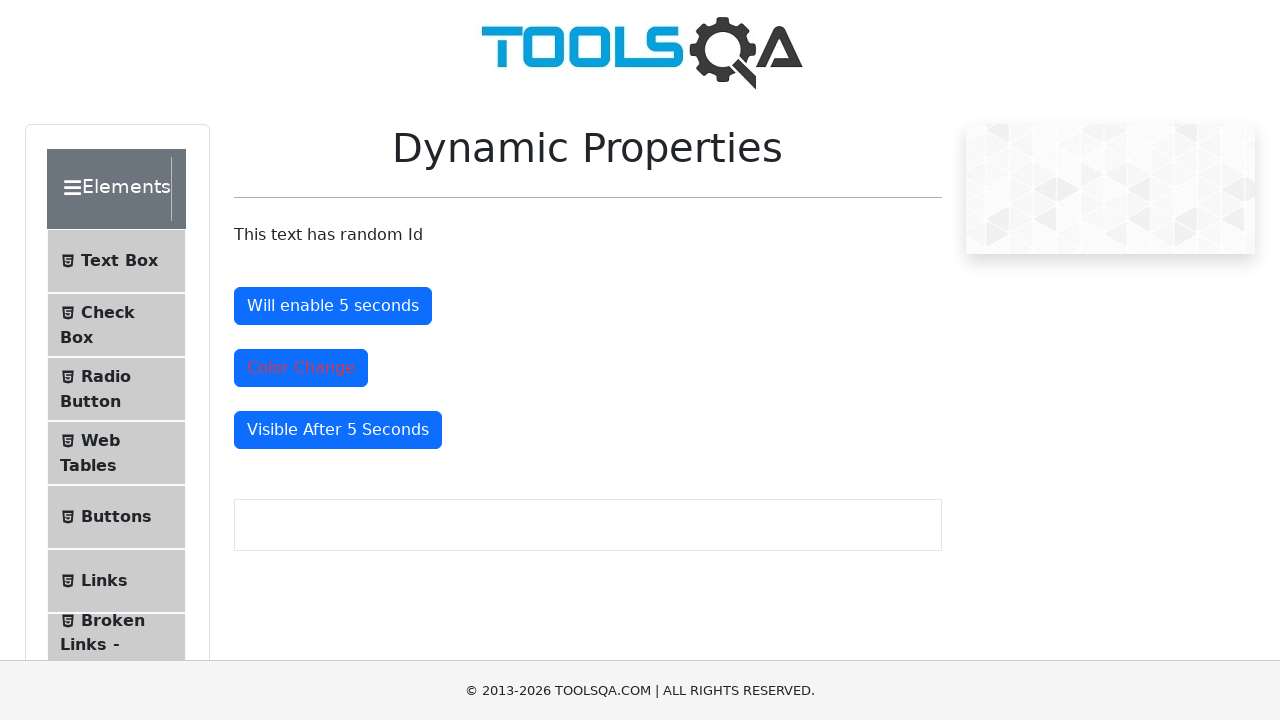

Verified button text matches expected value 'Visible After 5 Seconds'
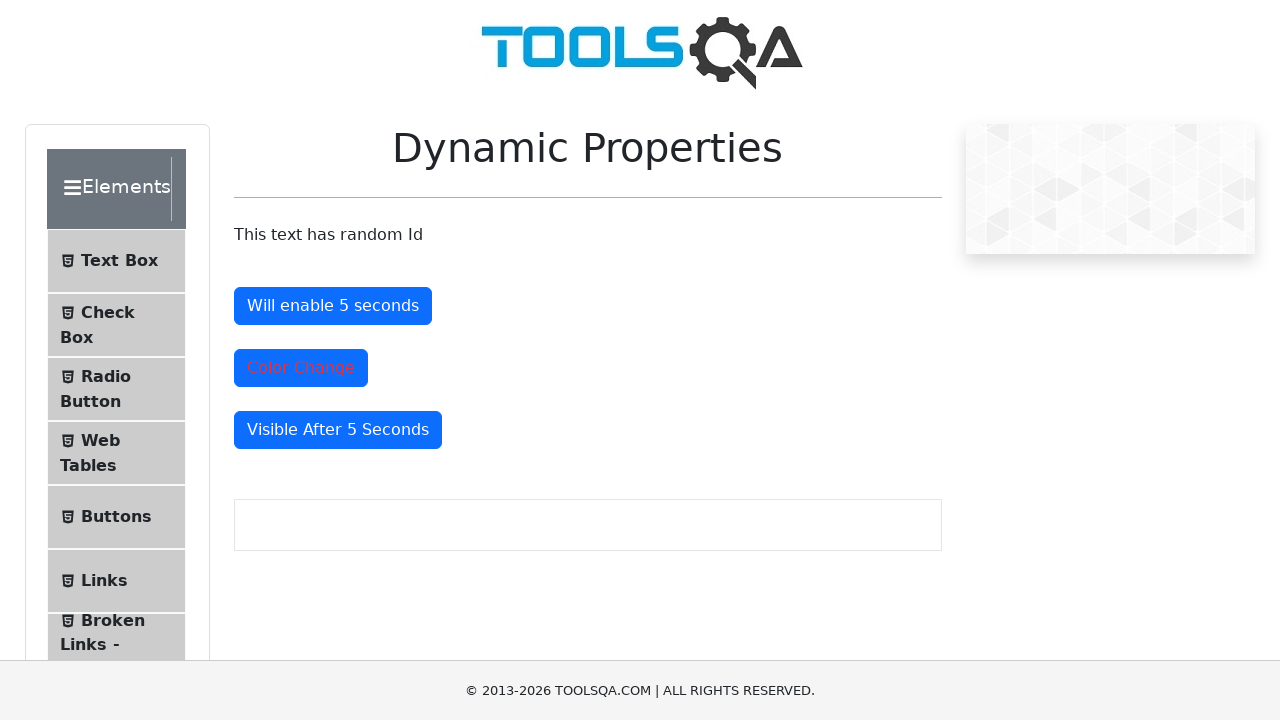

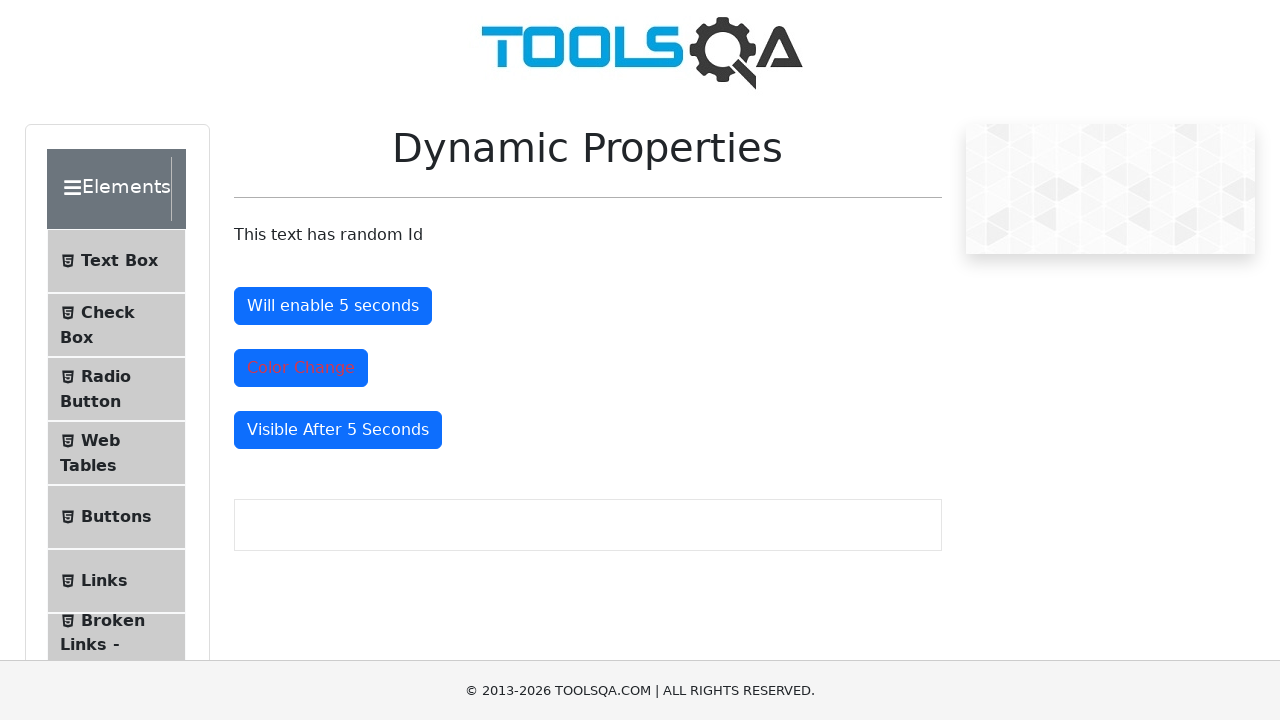